Tests comment form functionality on the Sauce Labs Guinea Pig test page by entering a comment, submitting the form, and verifying the comment appears in the submitted comments section.

Starting URL: https://saucelabs.com/test/guinea-pig

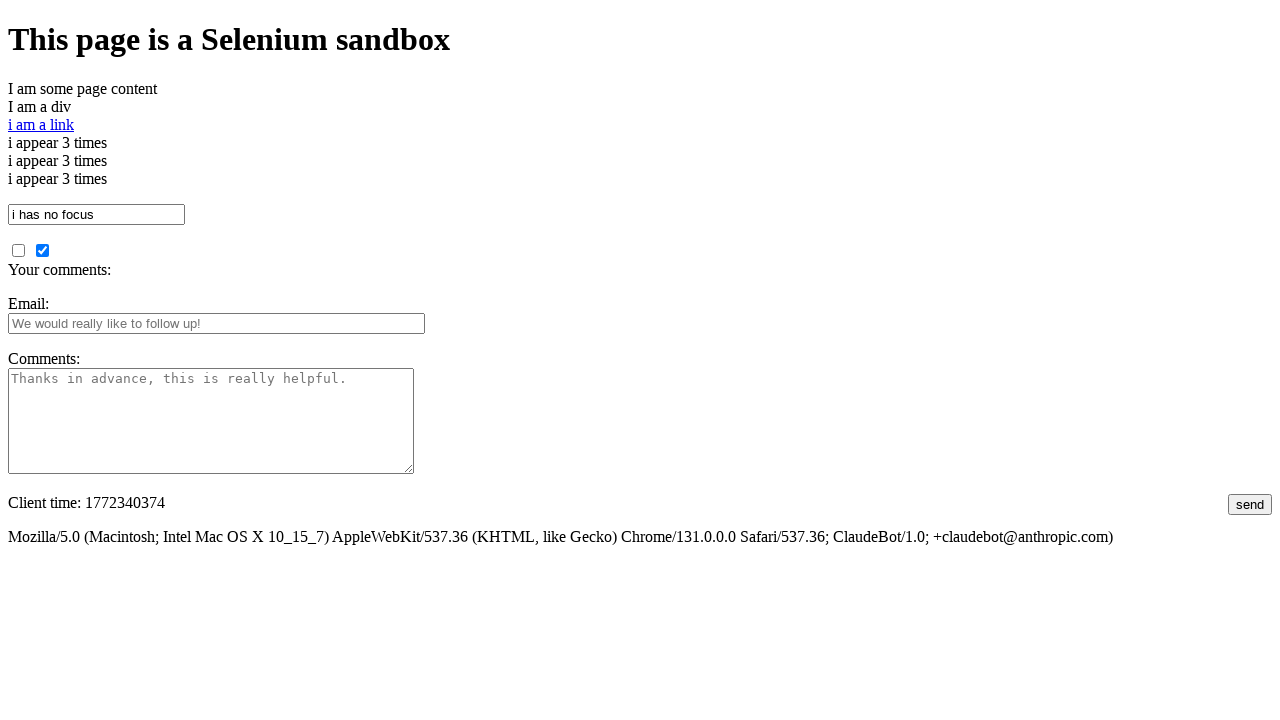

Filled comments field with test text on #comments
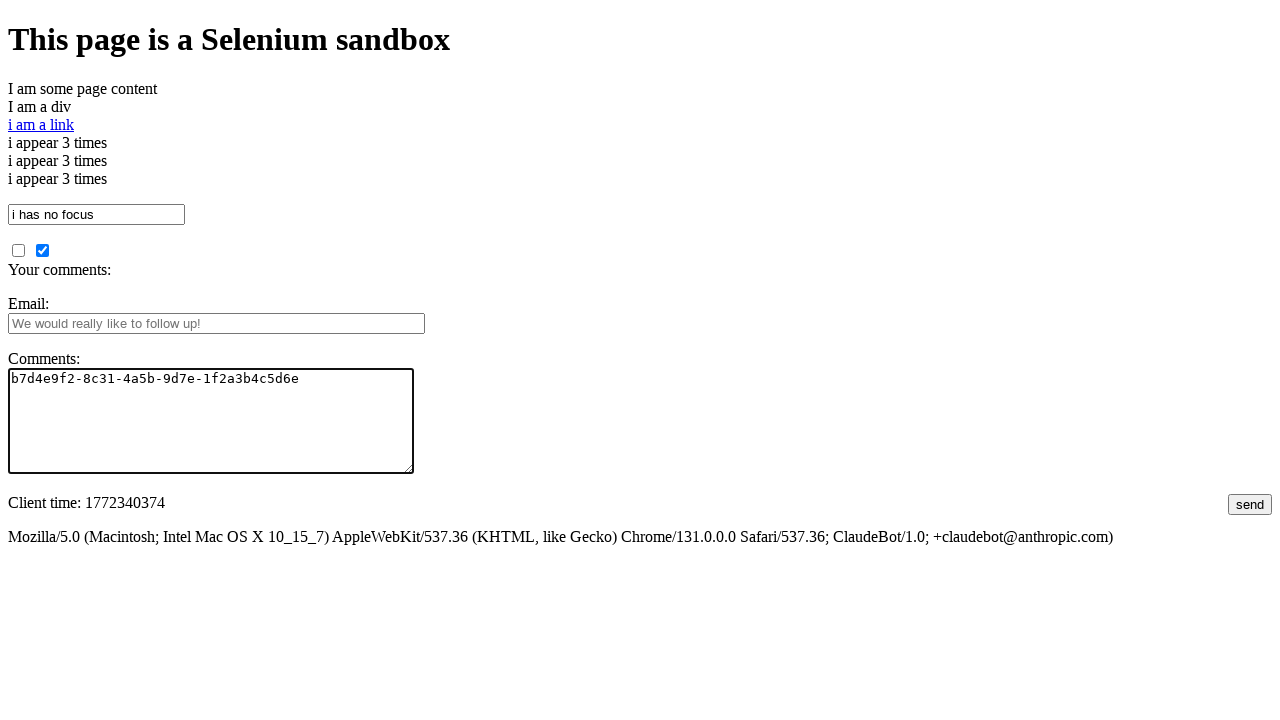

Clicked submit button to submit comment form at (1250, 504) on #submit
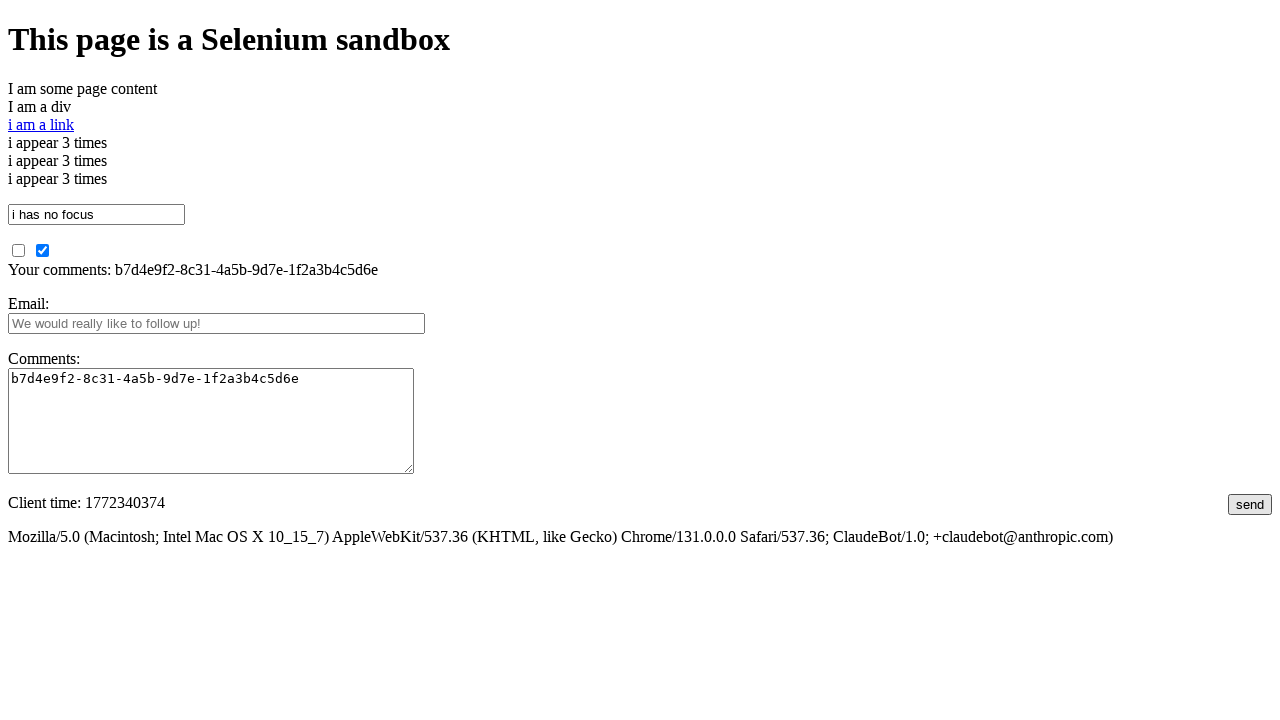

Verified comment appears in submitted comments section
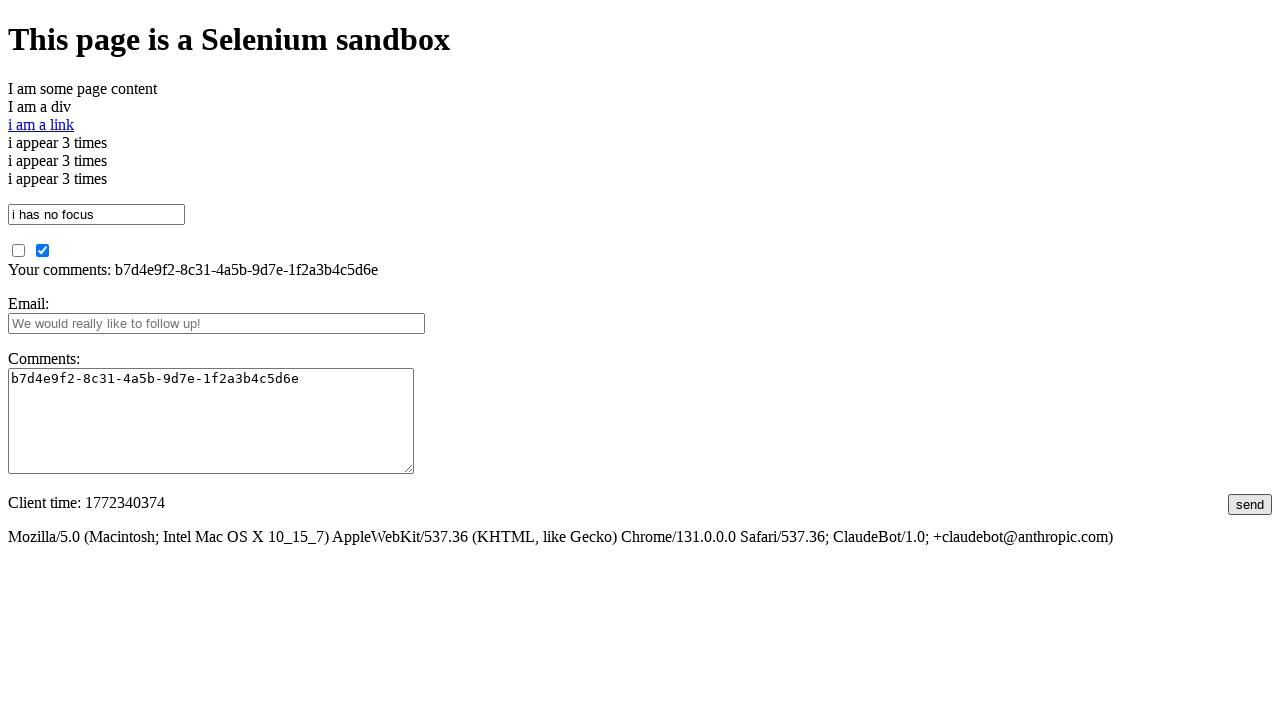

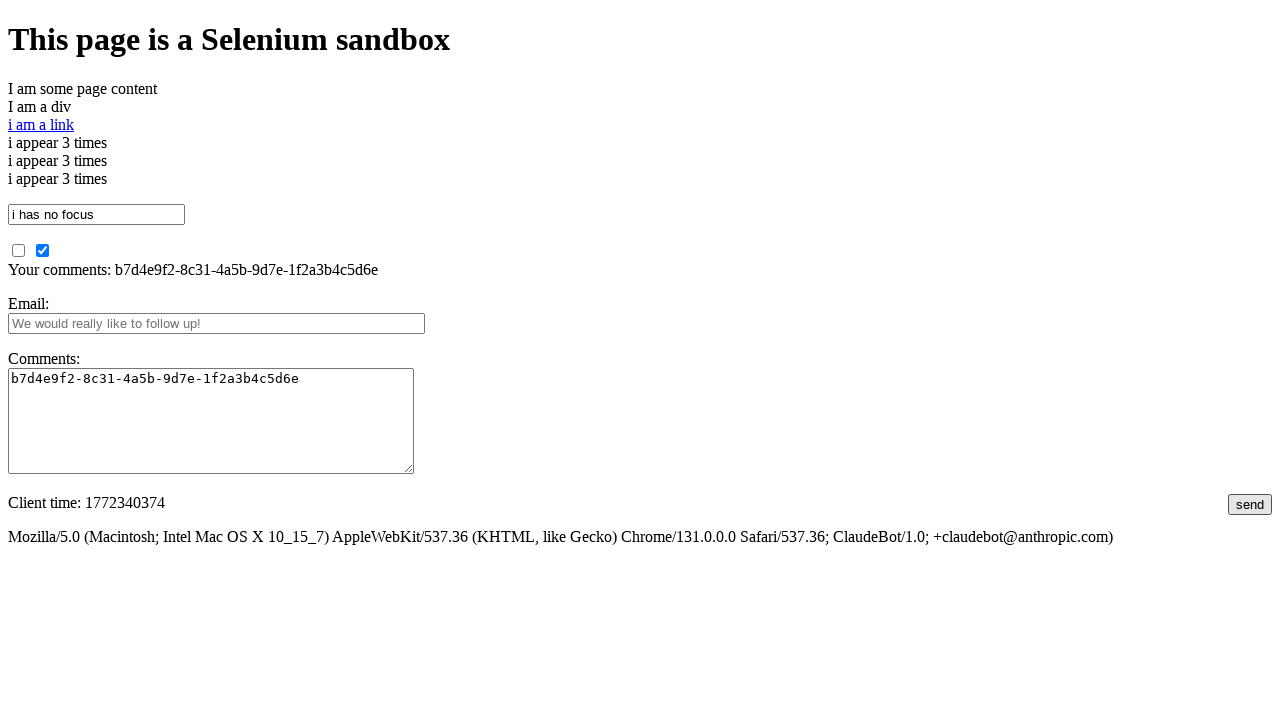